Demonstrates a fluent wait pattern by waiting for an alert to be present on the OrangeHRM demo page. This is primarily a wait configuration example with no actual browser interactions.

Starting URL: https://opensource-demo.orangehrmlive.com/

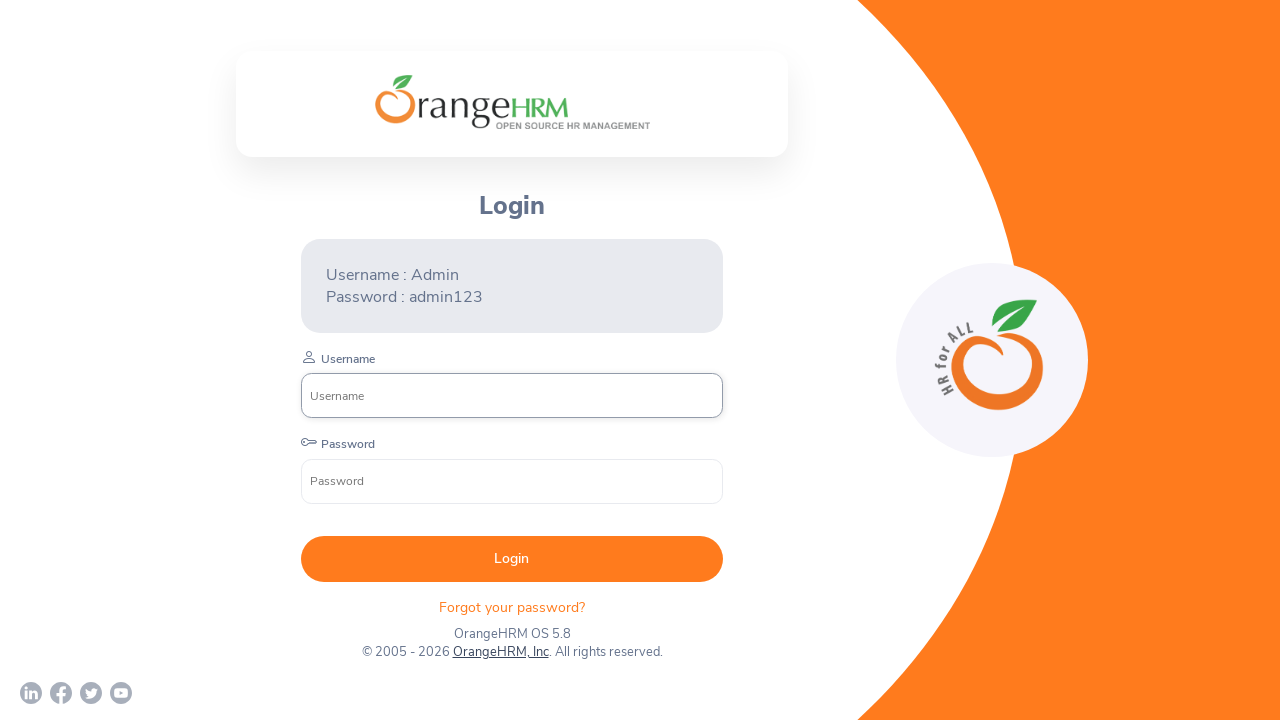

Navigated to OrangeHRM demo page
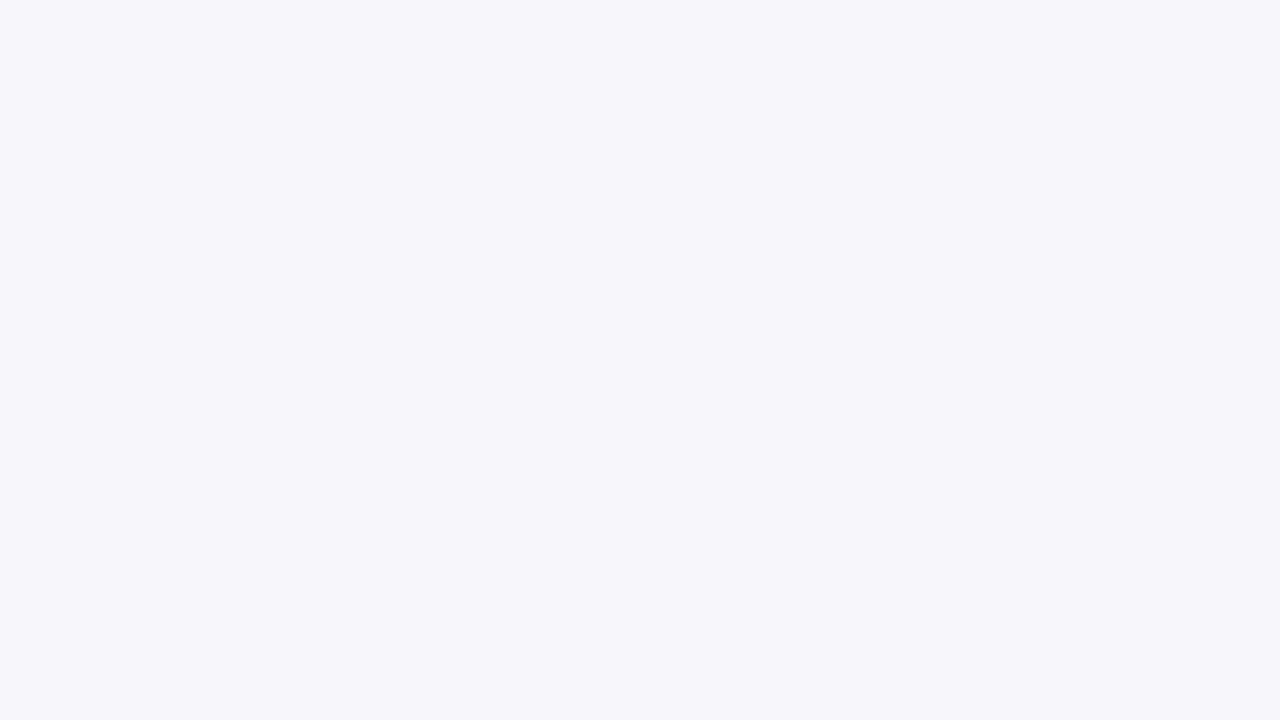

No alert dialog appeared within 30 second timeout (expected behavior)
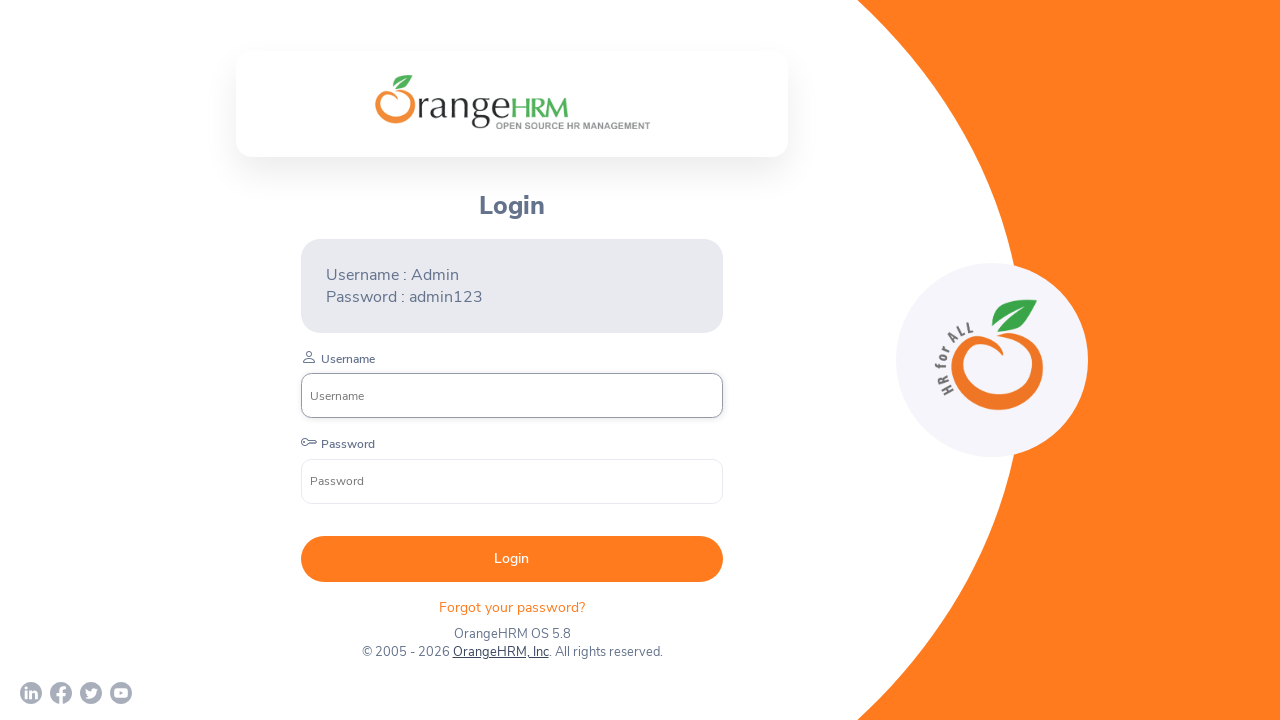

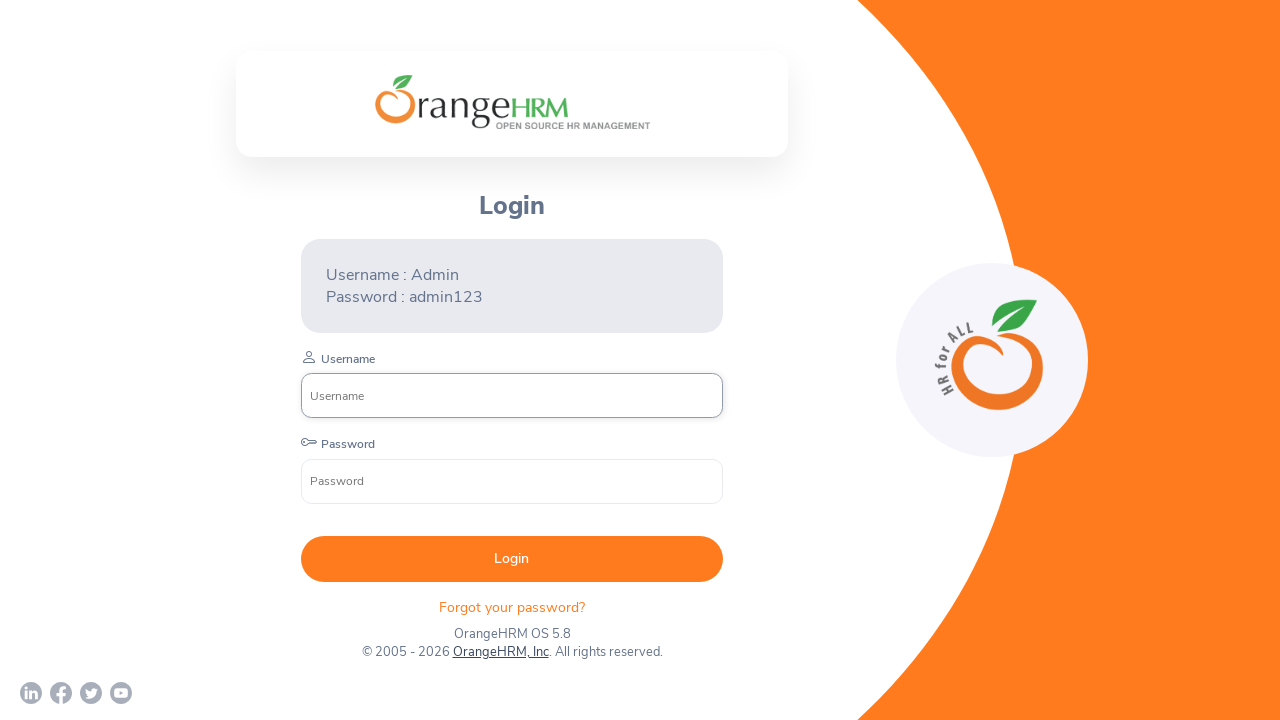